Navigates through an Angular demo application, clicking through product pages and adding items to cart while measuring performance

Starting URL: https://rahulshettyacademy.com/angularAppdemo/

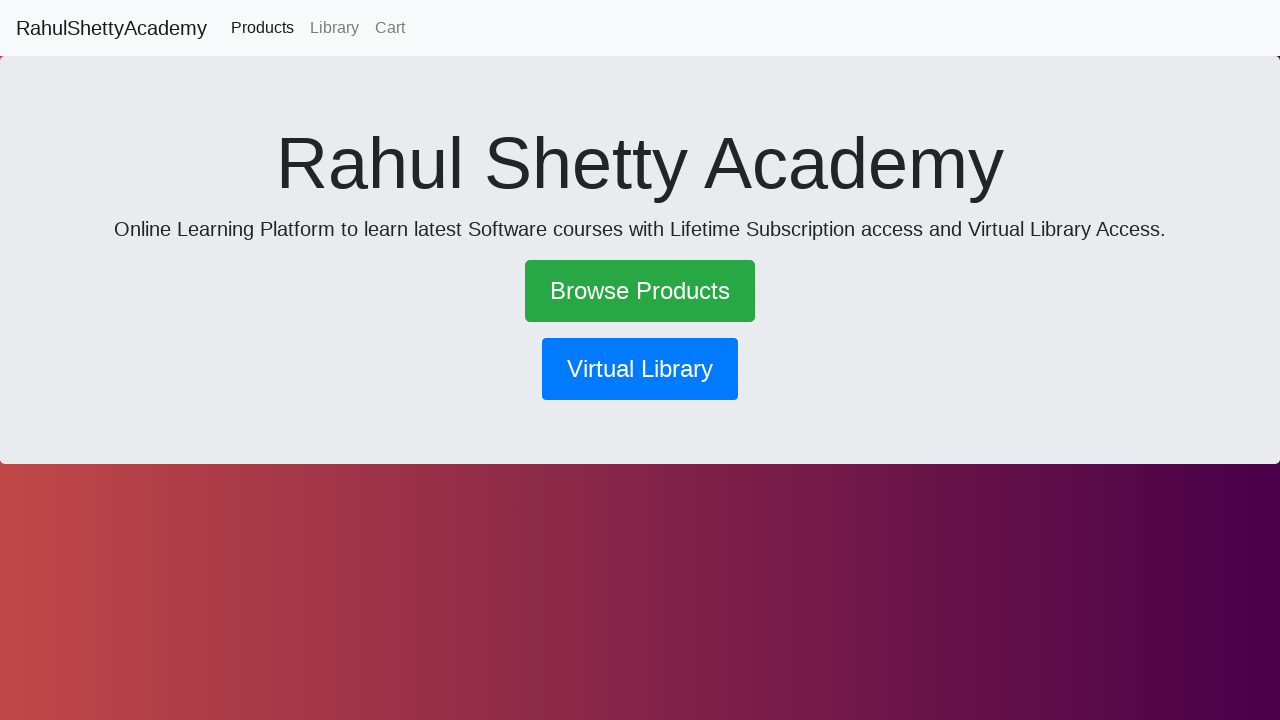

Clicked first link on landing page at (640, 291) on xpath=//app-root/app-landingpage/div/p[2]/a
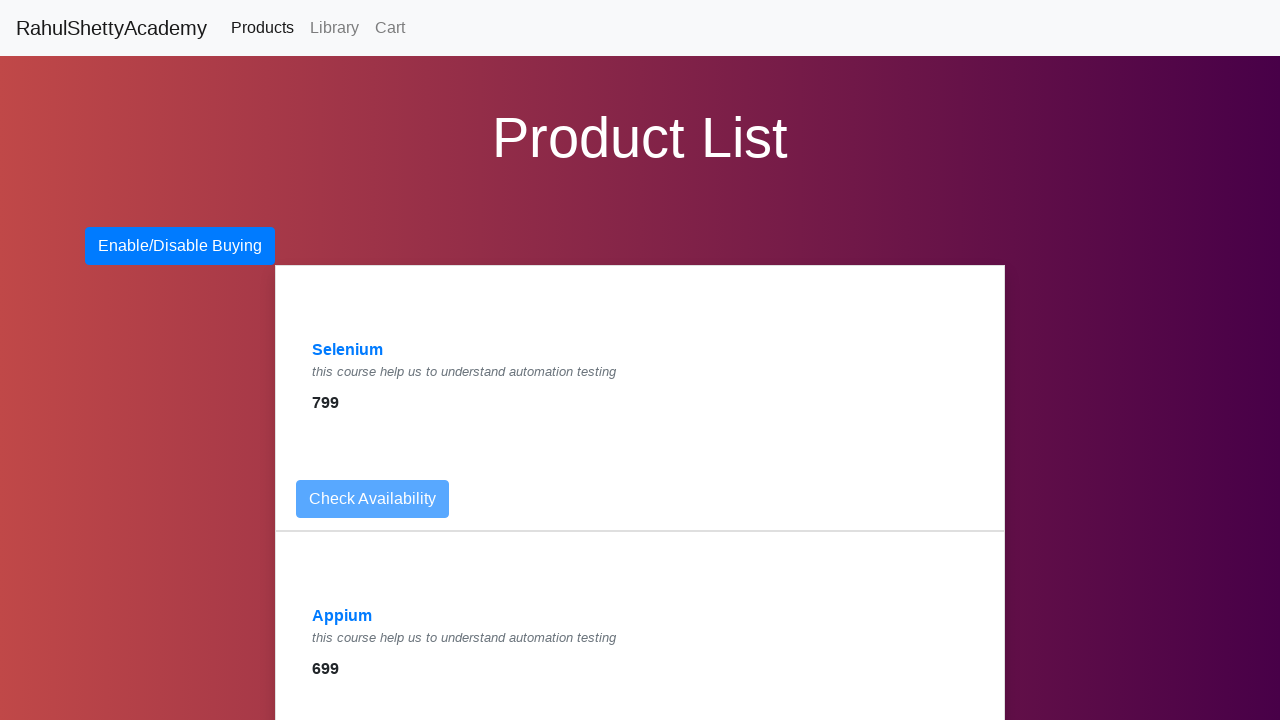

Clicked on a product item at (348, 350) on xpath=//div/div[2]/div/ul/div[1]/li/div/div/a
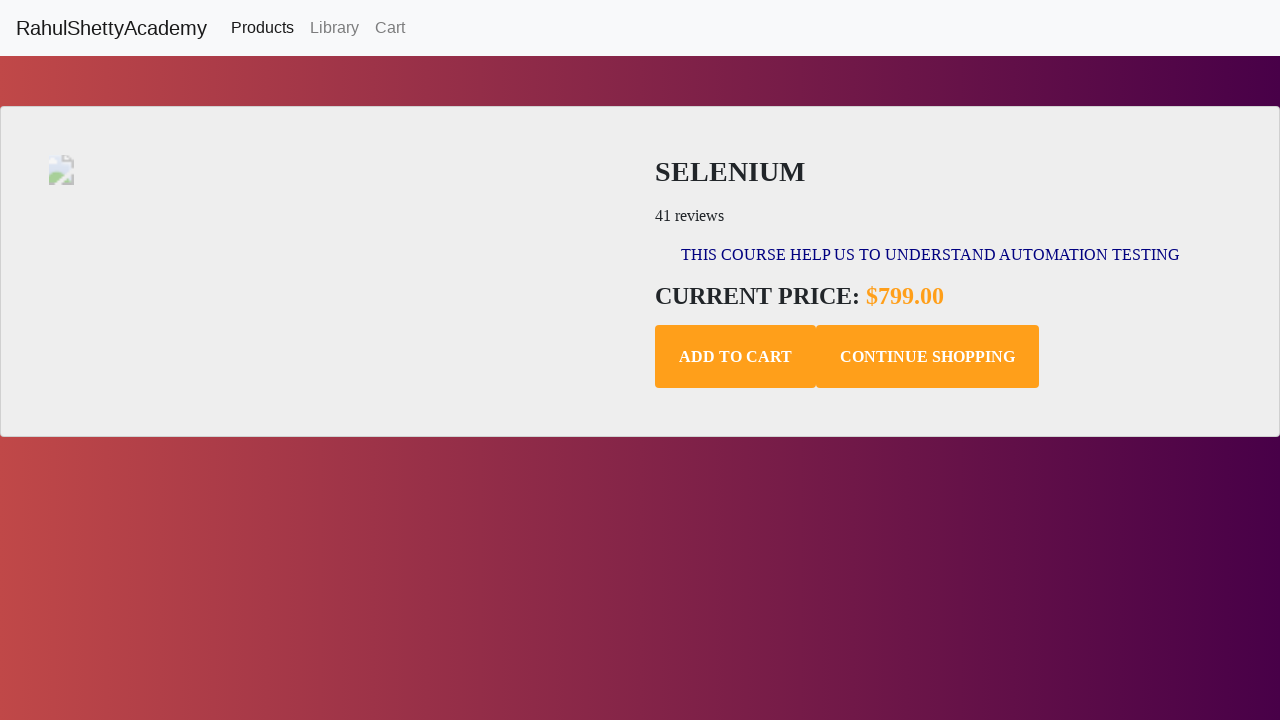

Clicked 'Add to Cart' button at (736, 357) on xpath=//div[2]/div/div/div[2]/div[2]/button[1]
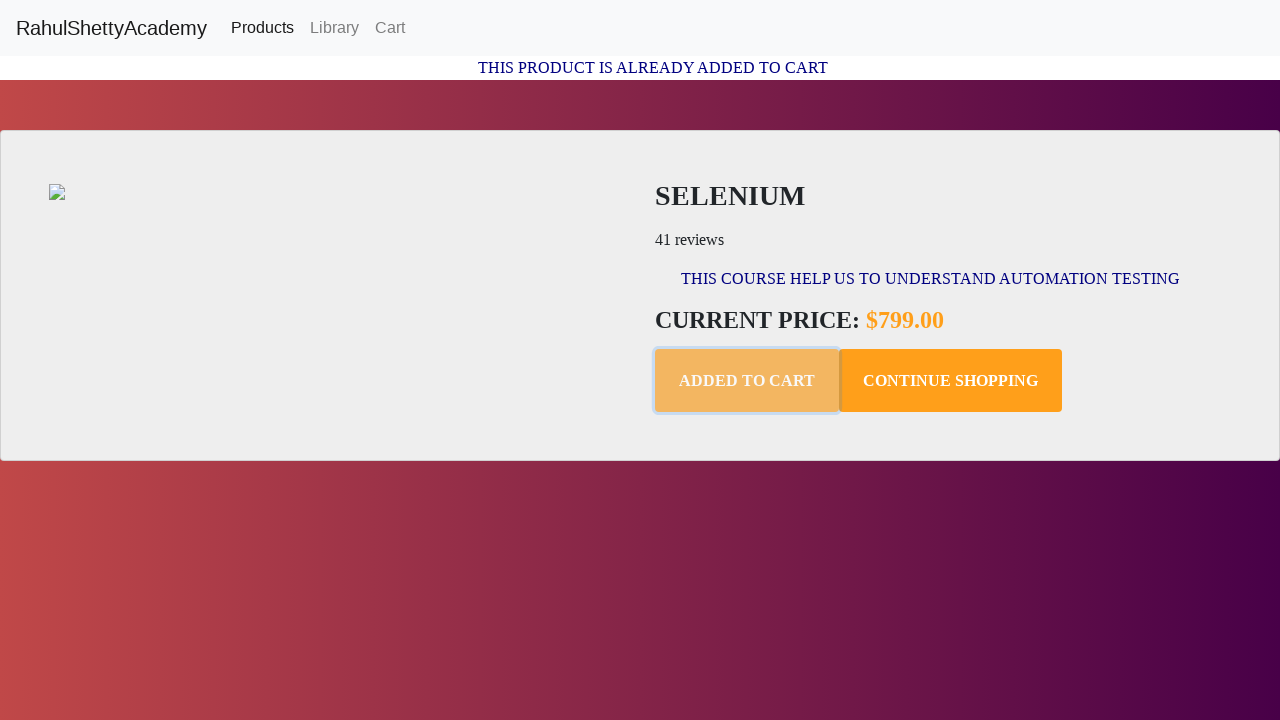

Confirmation message appeared
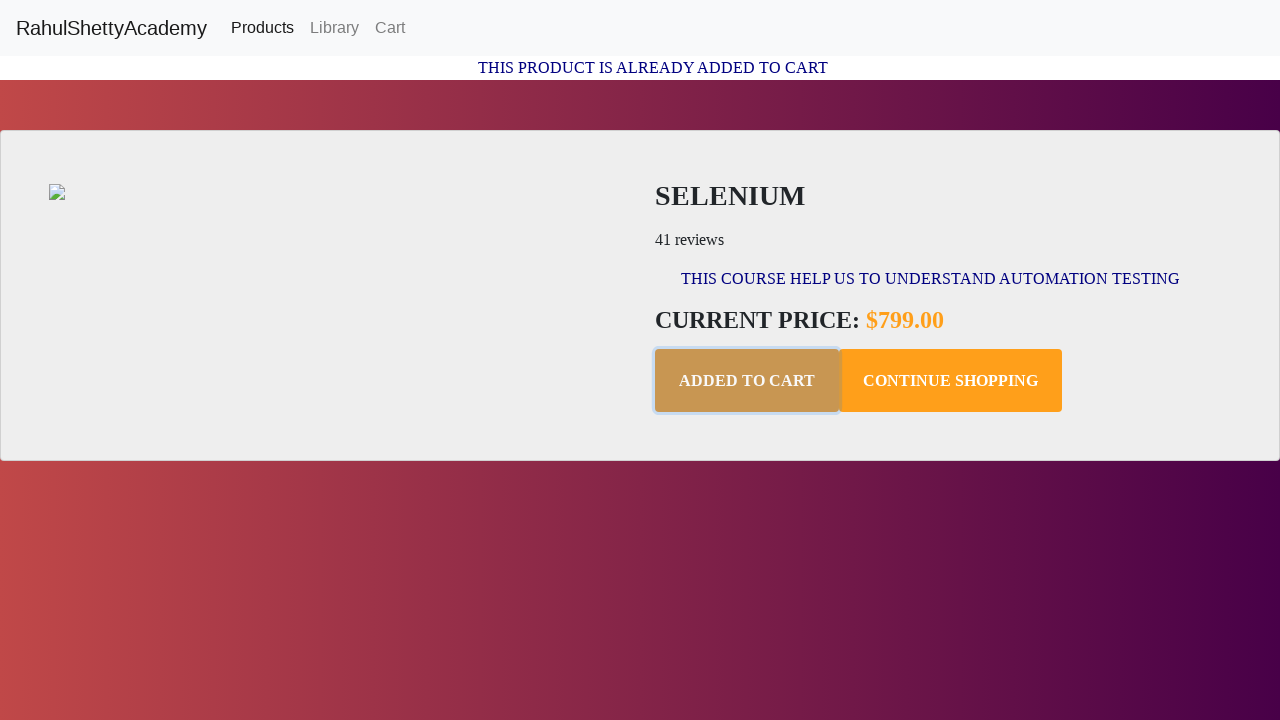

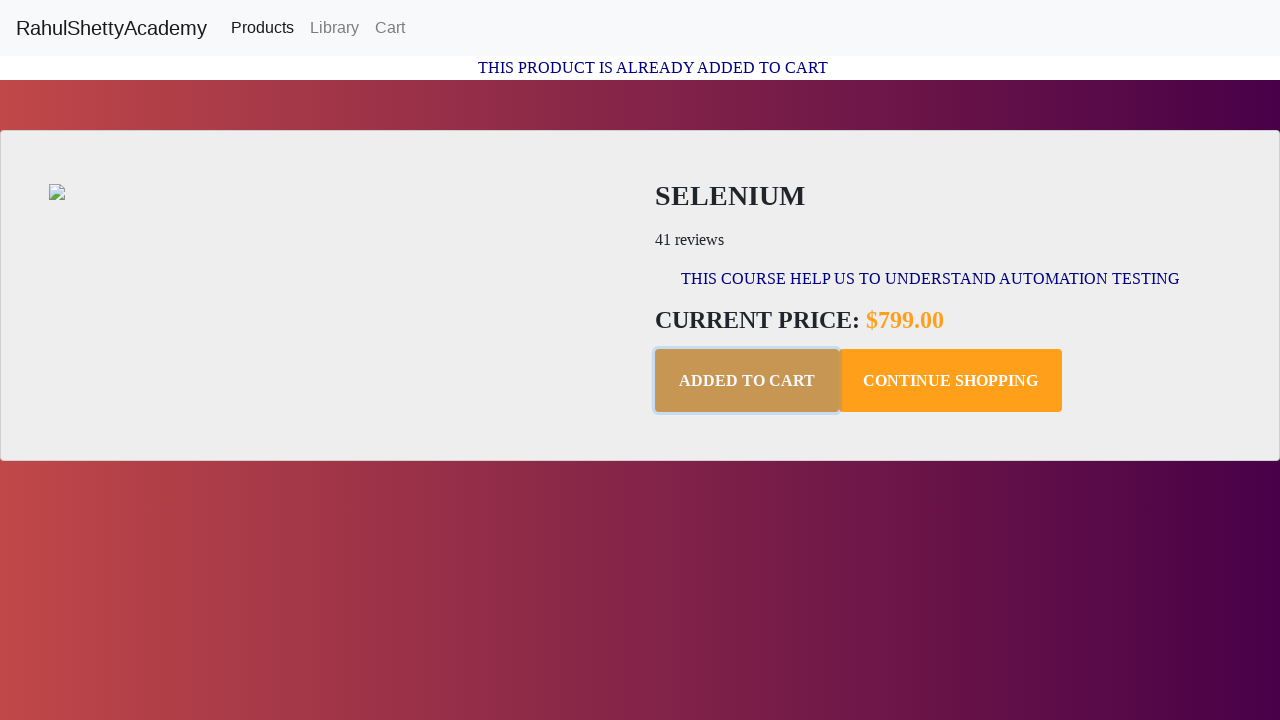